Tests dropdown selection functionality by selecting different options from multiple dropdown menus using various selection methods

Starting URL: https://demo.automationtesting.in/Register.html

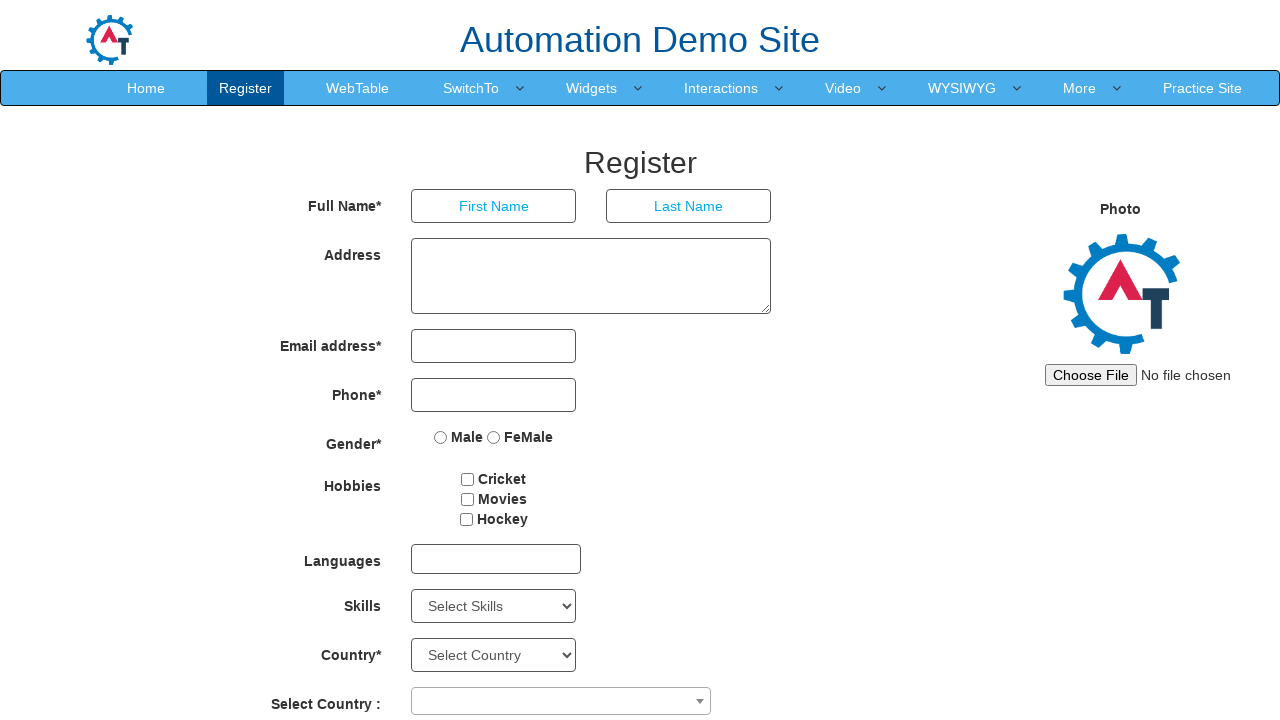

Selected second option from Skills dropdown by index on select#Skills
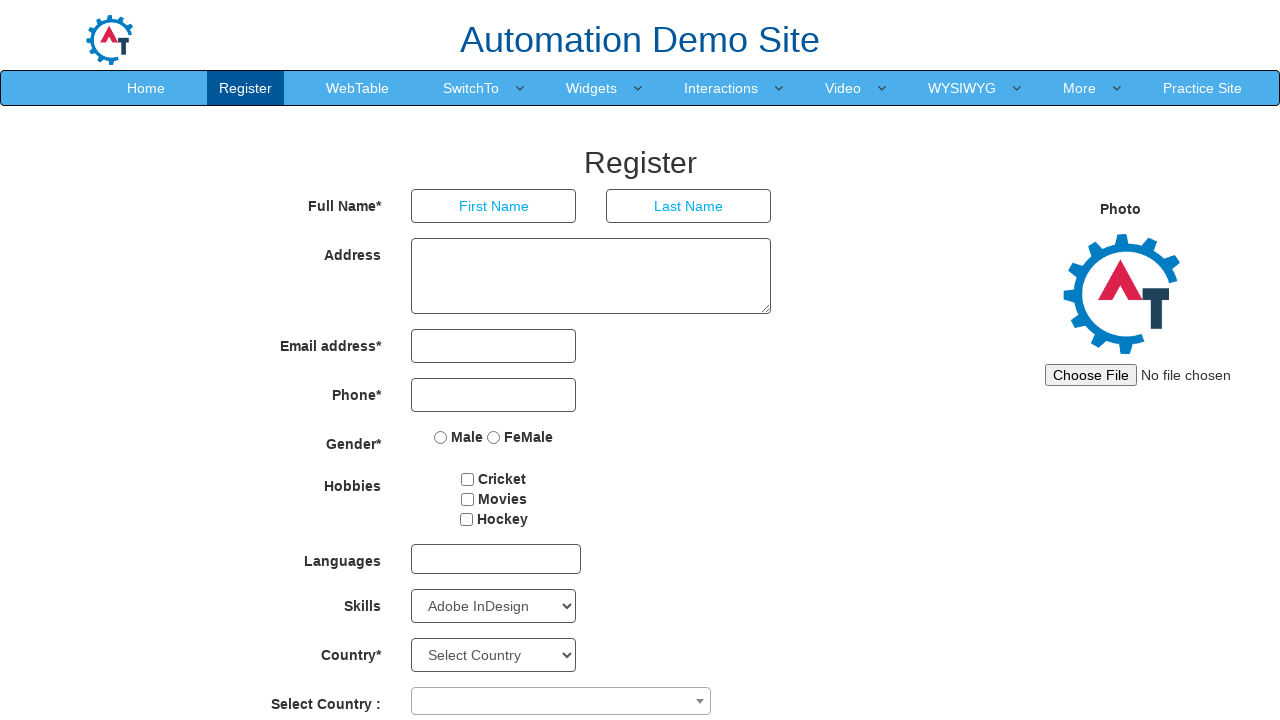

Selected 'Analytics' from Skills dropdown by value on select#Skills
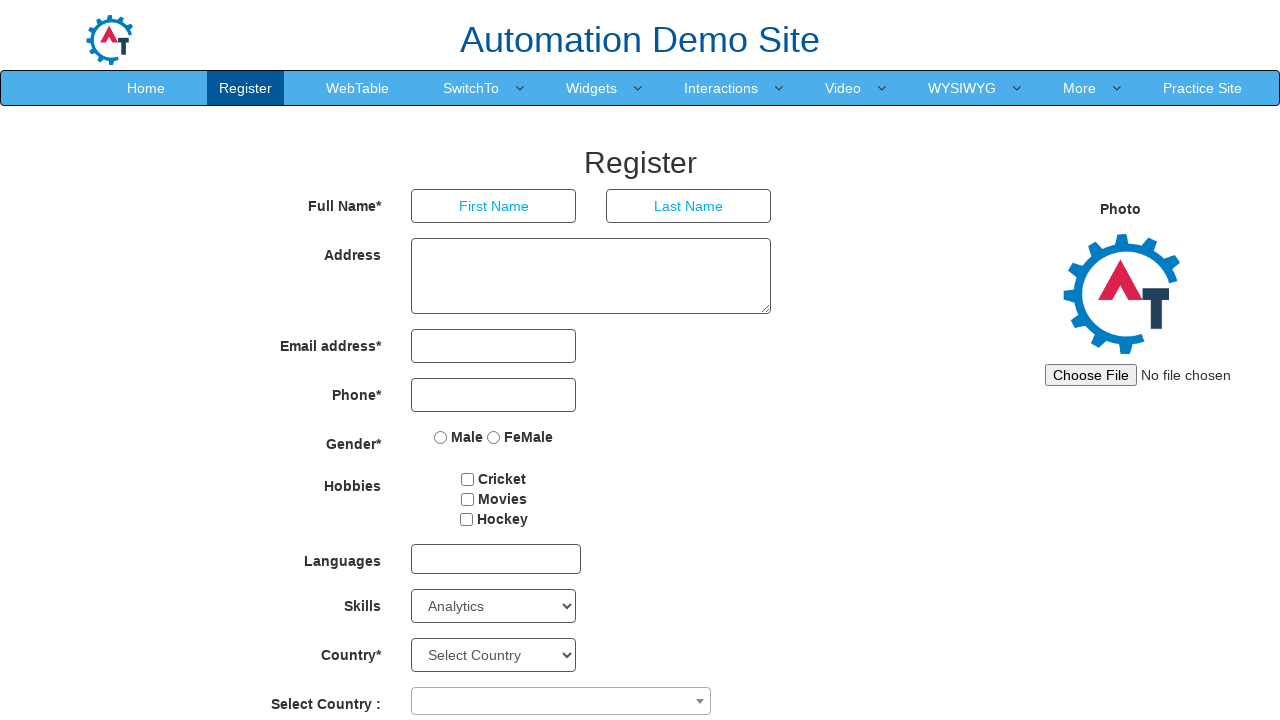

Scrolled to second password field
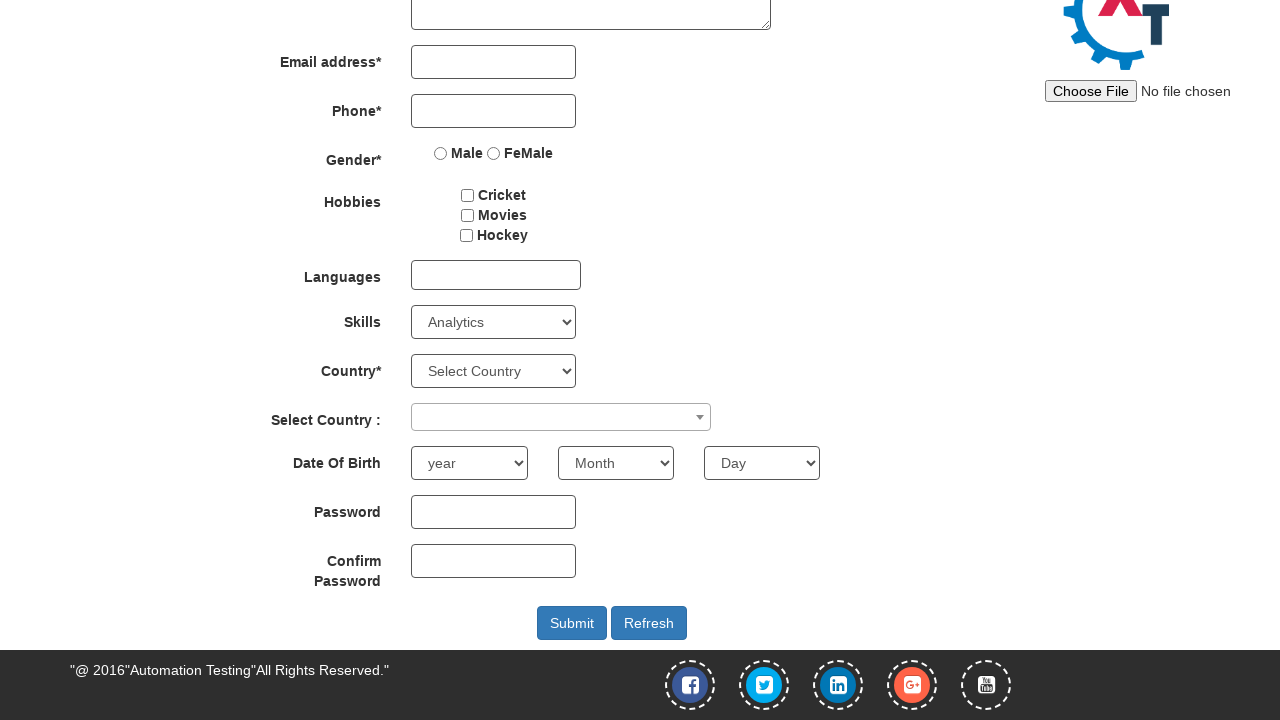

Selected year '1920' from year dropdown by value on #yearbox
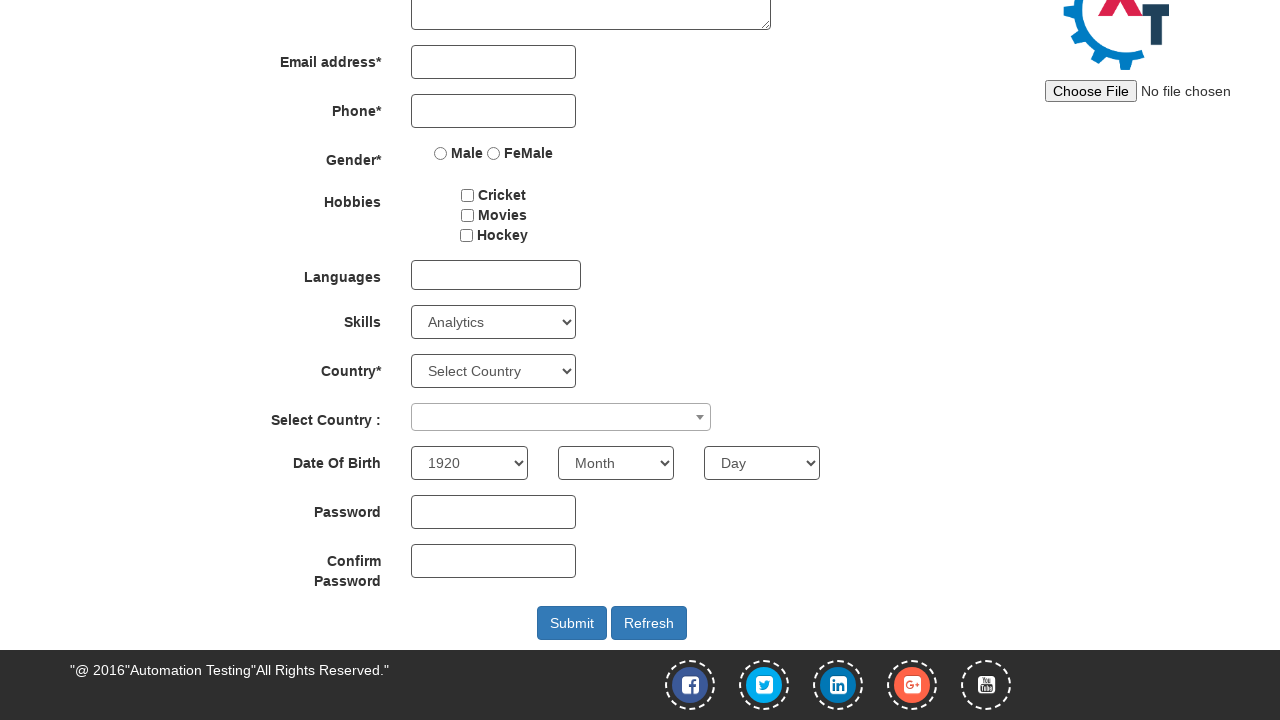

Selected 'April' from month dropdown by visible text on select[placeholder='Month']
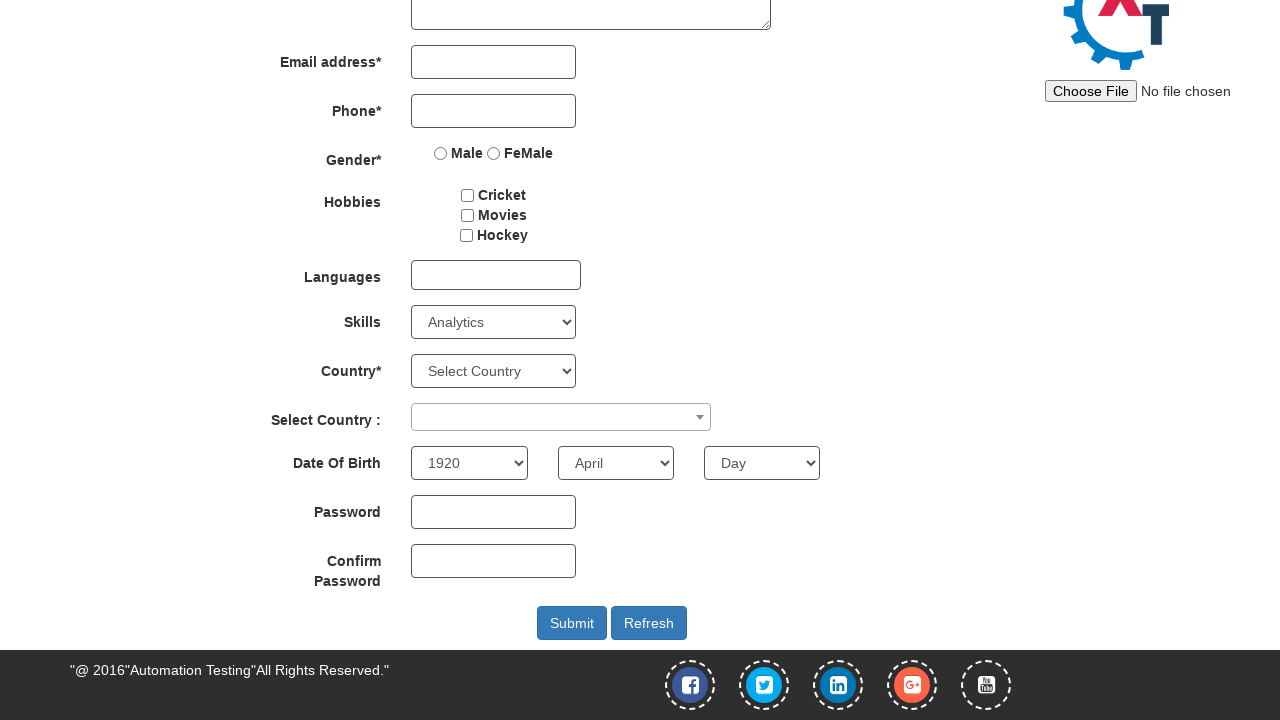

Selected 6th option from day dropdown by index on #daybox
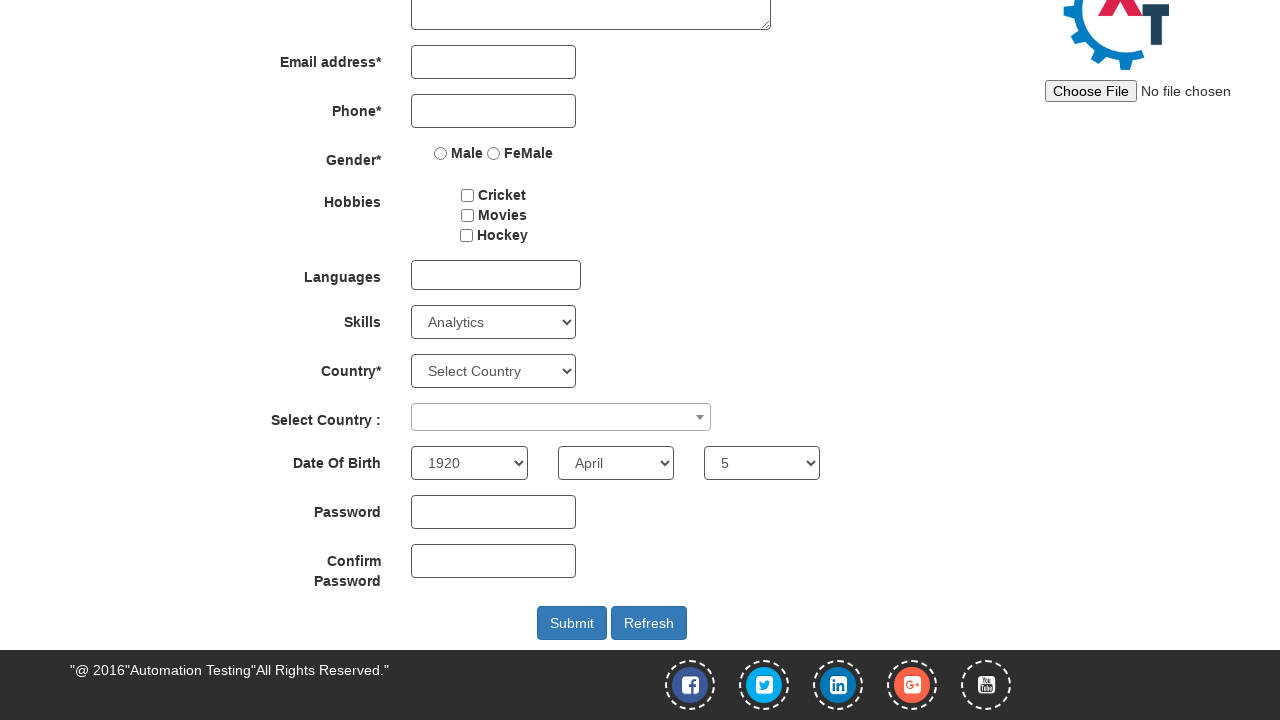

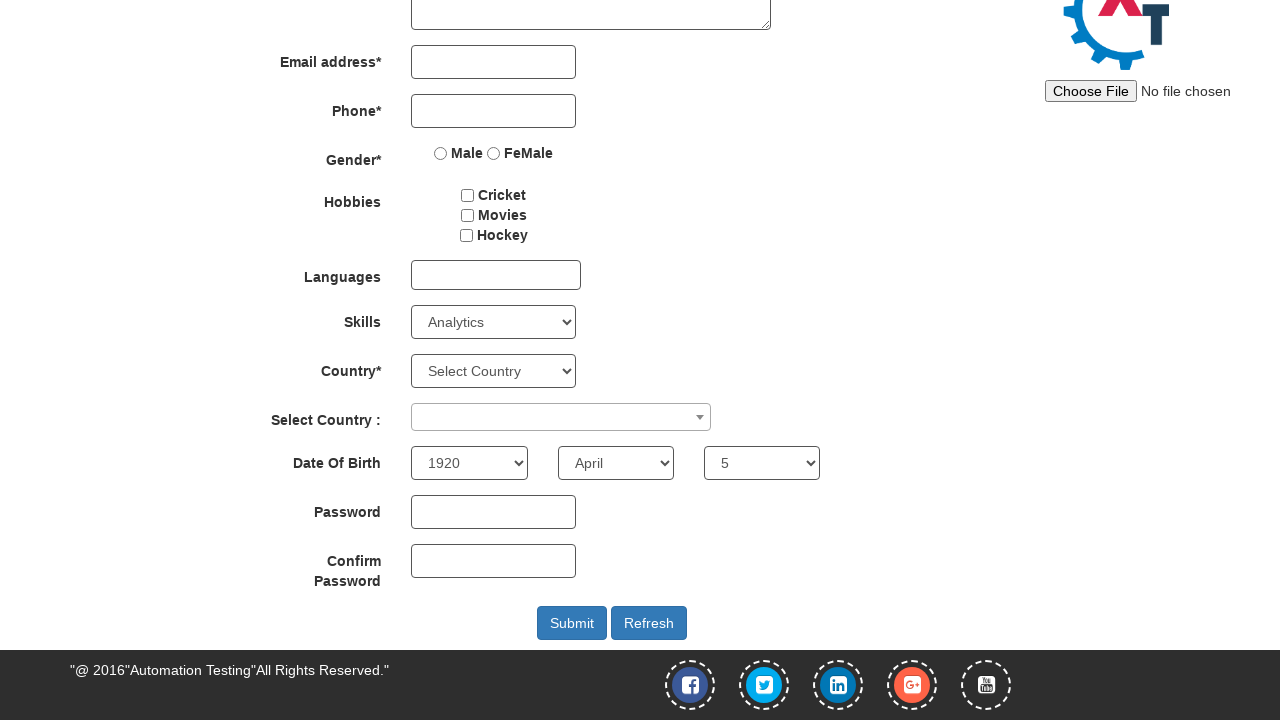